Tests typos page by verifying the text content and then refreshing to check for typos

Starting URL: http://the-internet.herokuapp.com/

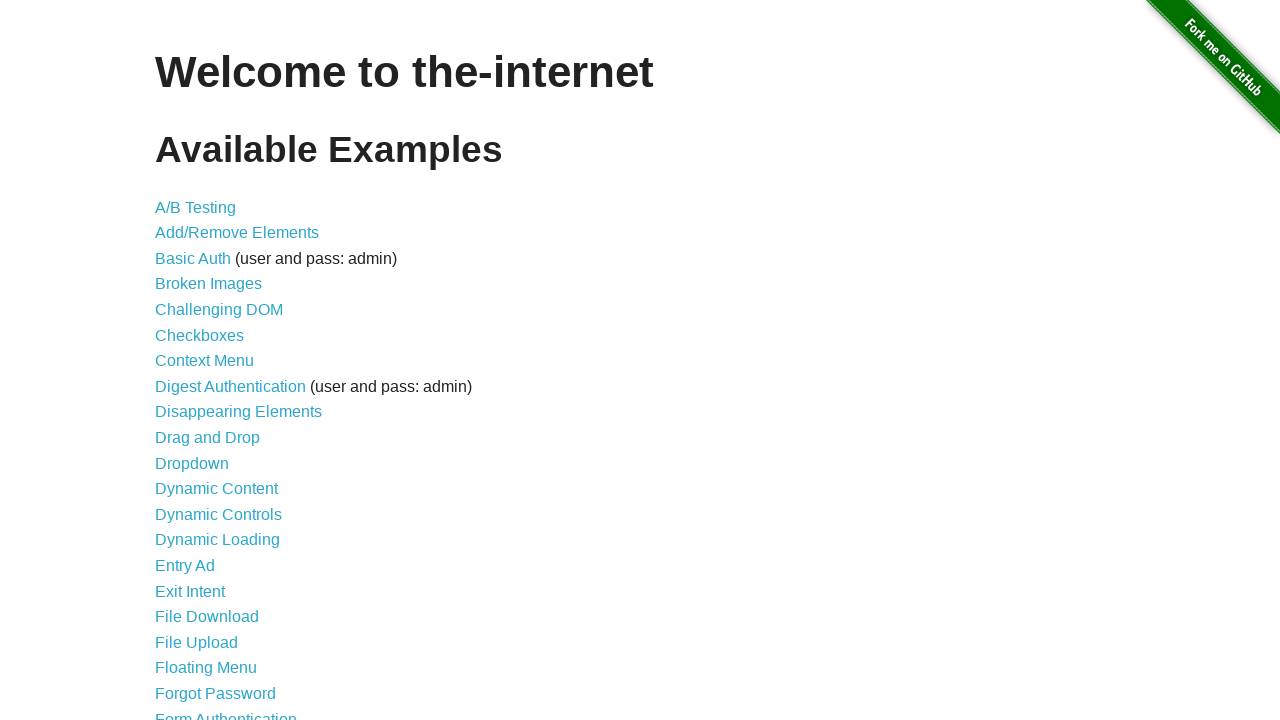

Clicked on Typos link at (176, 625) on a[href='/typos']
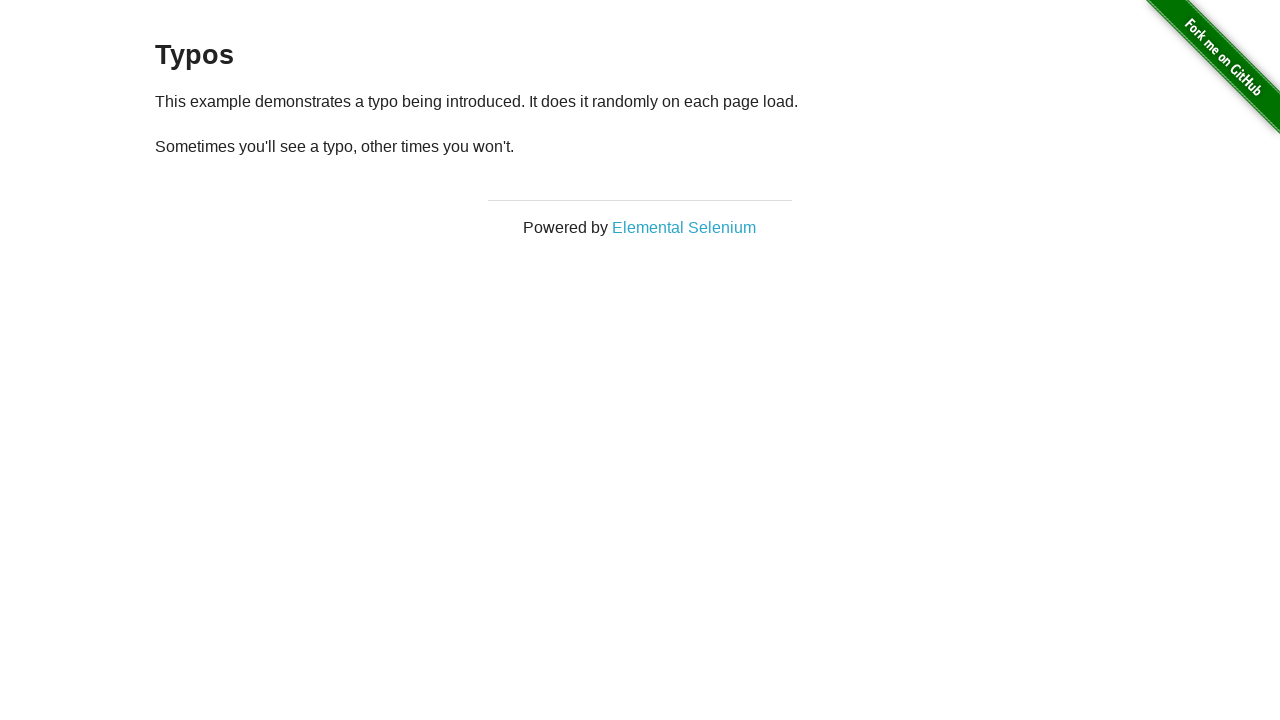

Retrieved text content from first paragraph
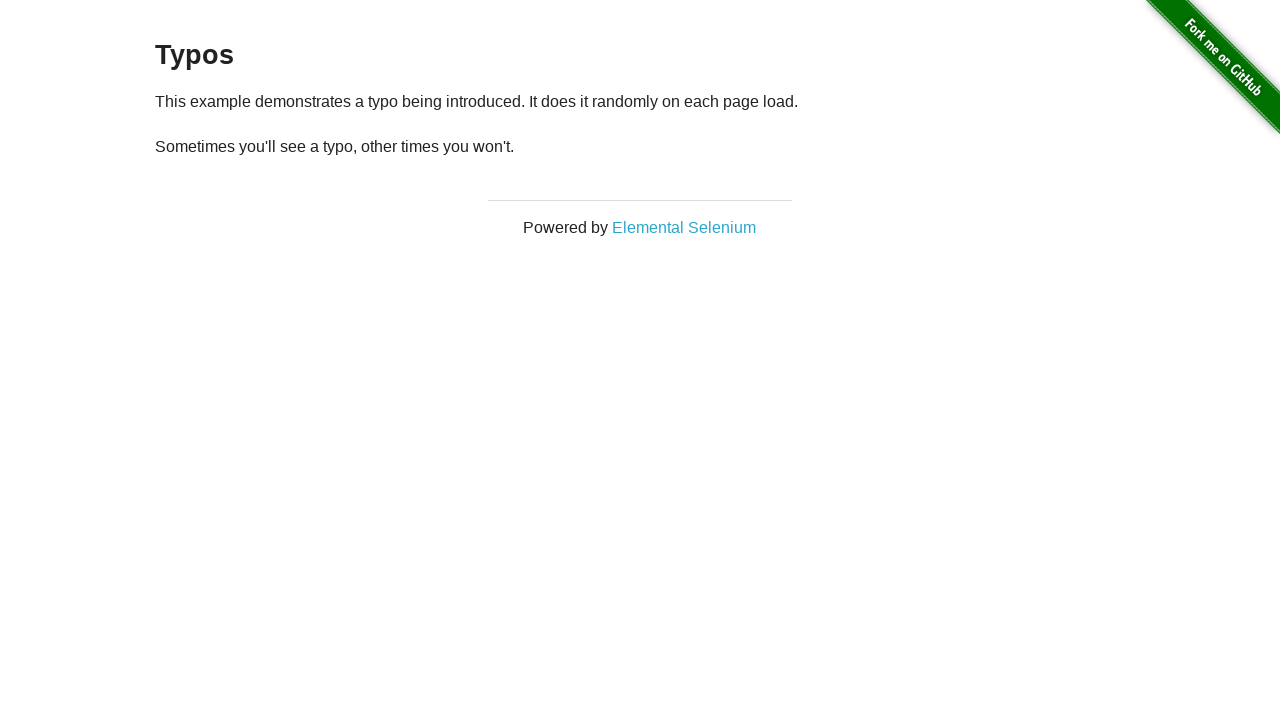

Verified that text contains 'Sometimes you'll see a typo'
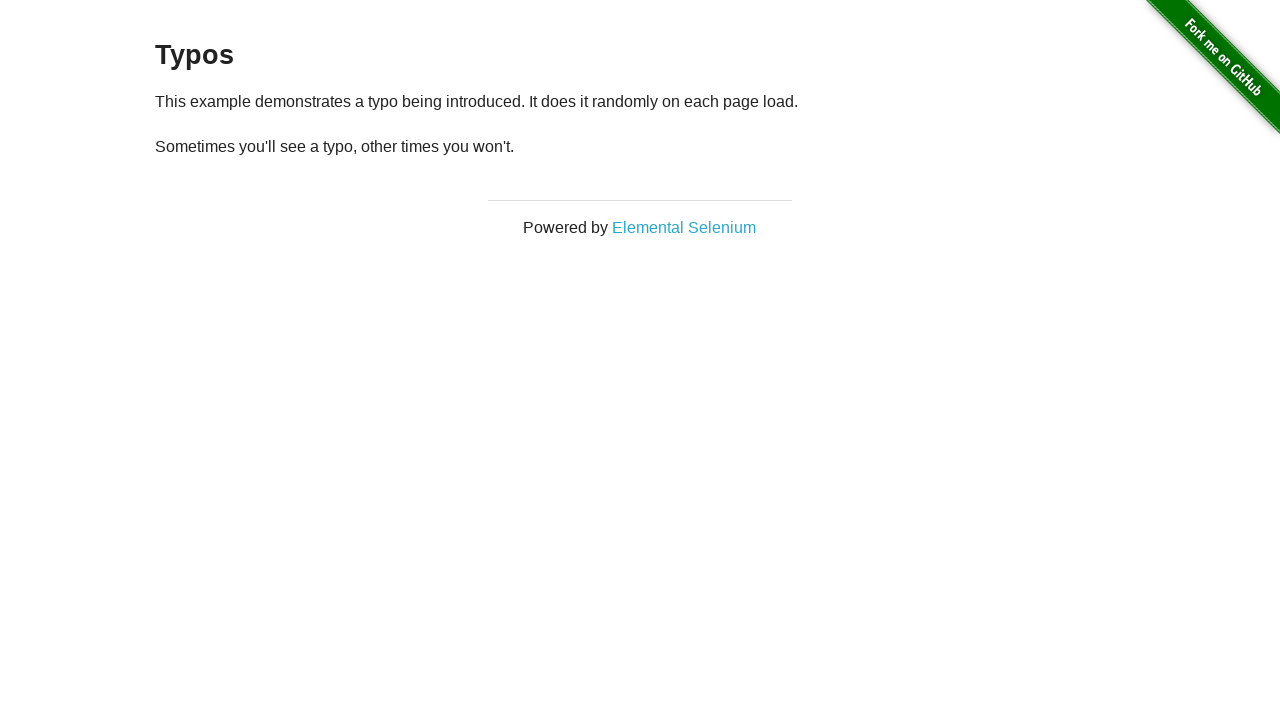

Refreshed the page to check for typos
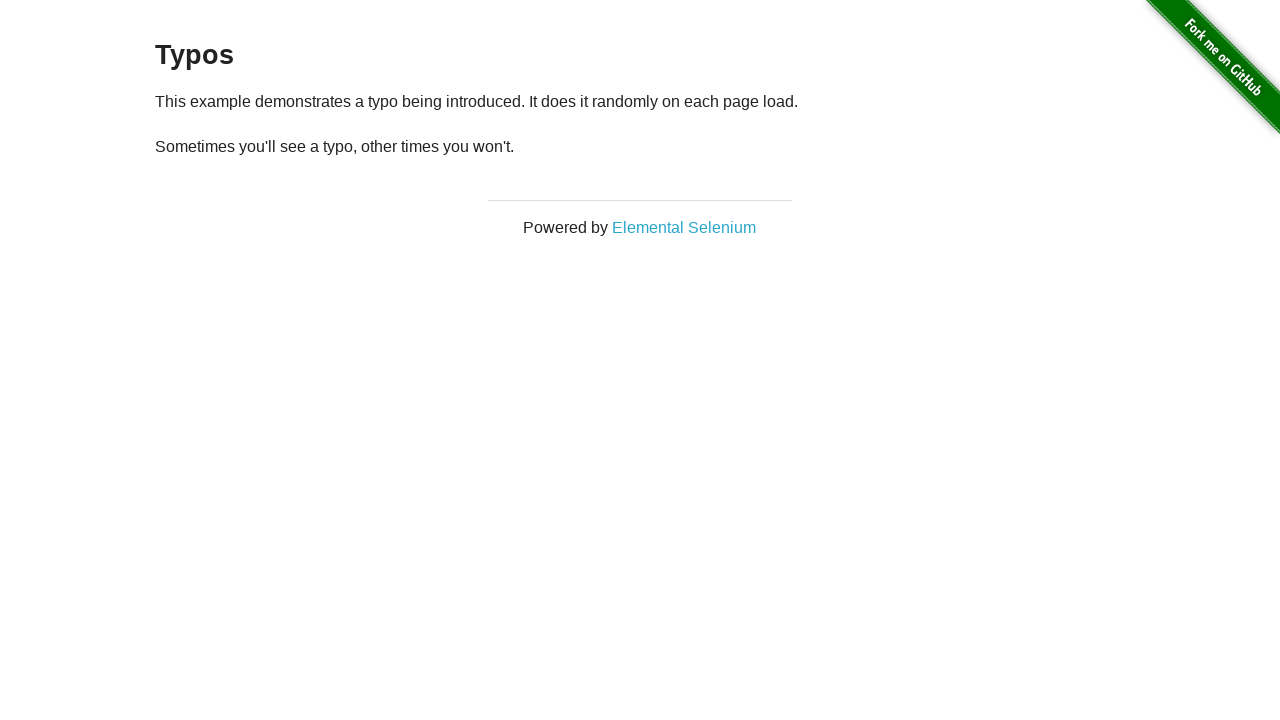

Retrieved text content from first paragraph after refresh
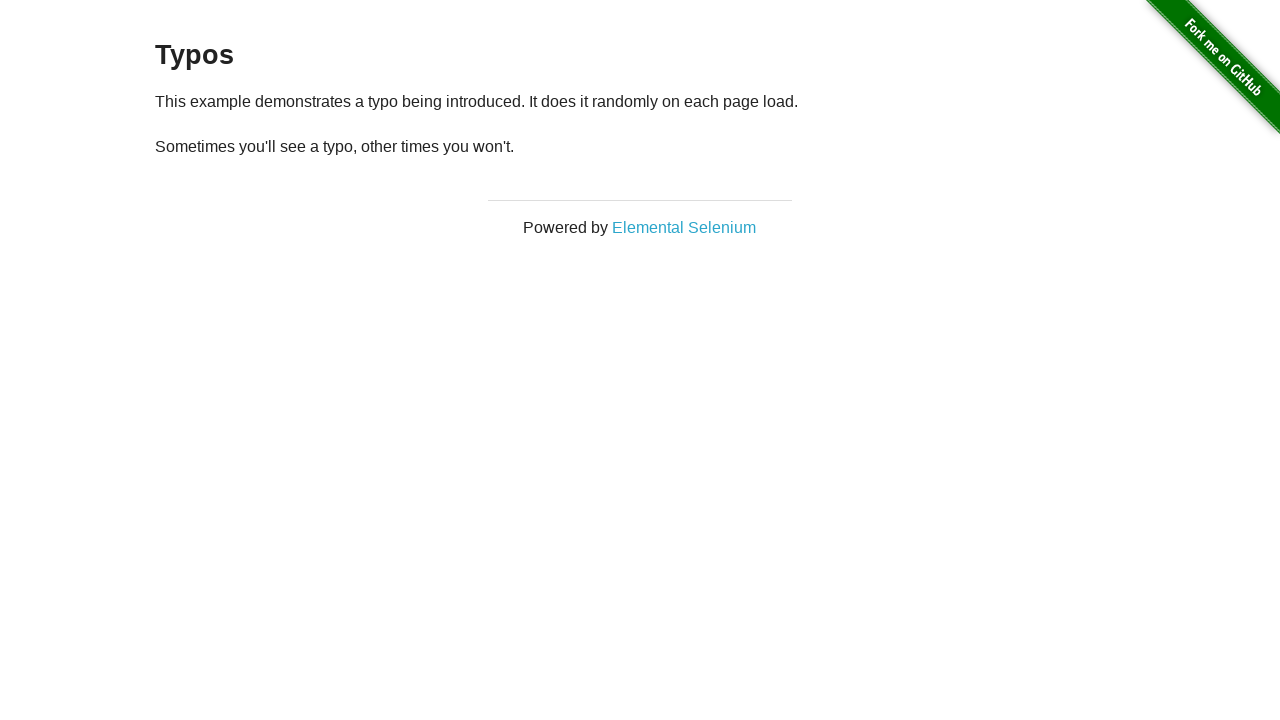

Verified that text still contains 'Sometimes you'll see a typo' after refresh
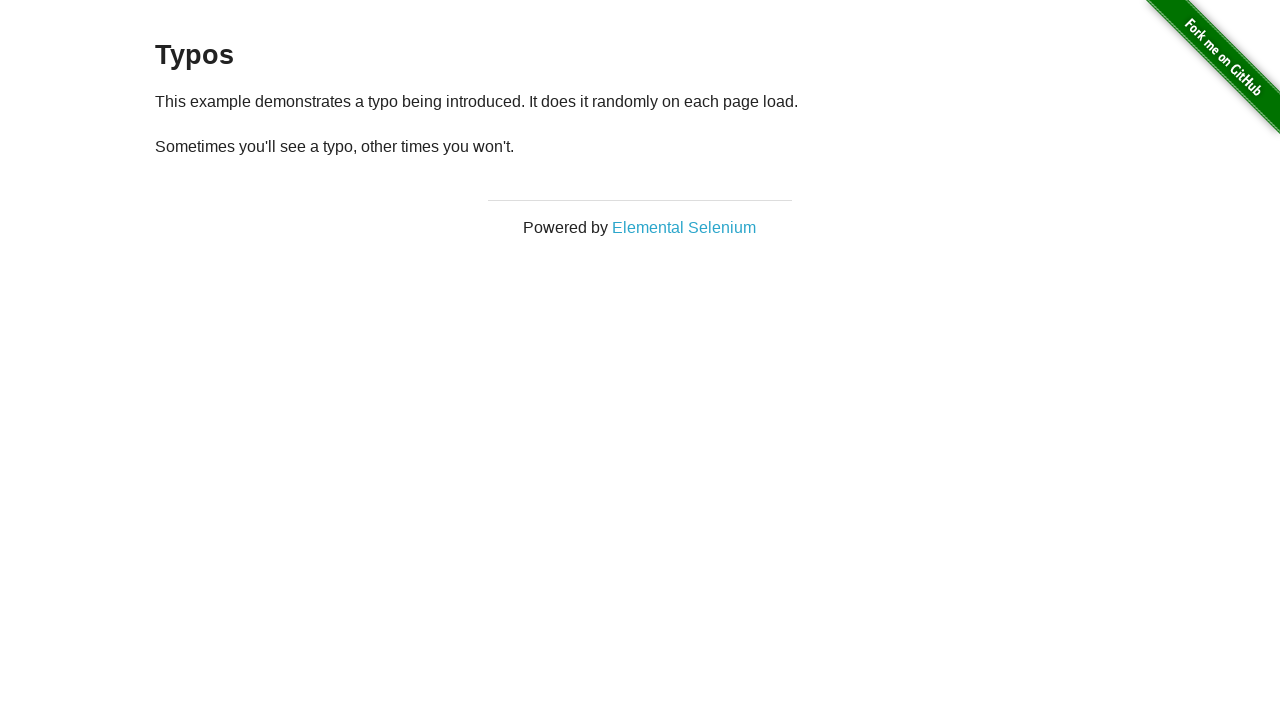

Navigated back to previous page
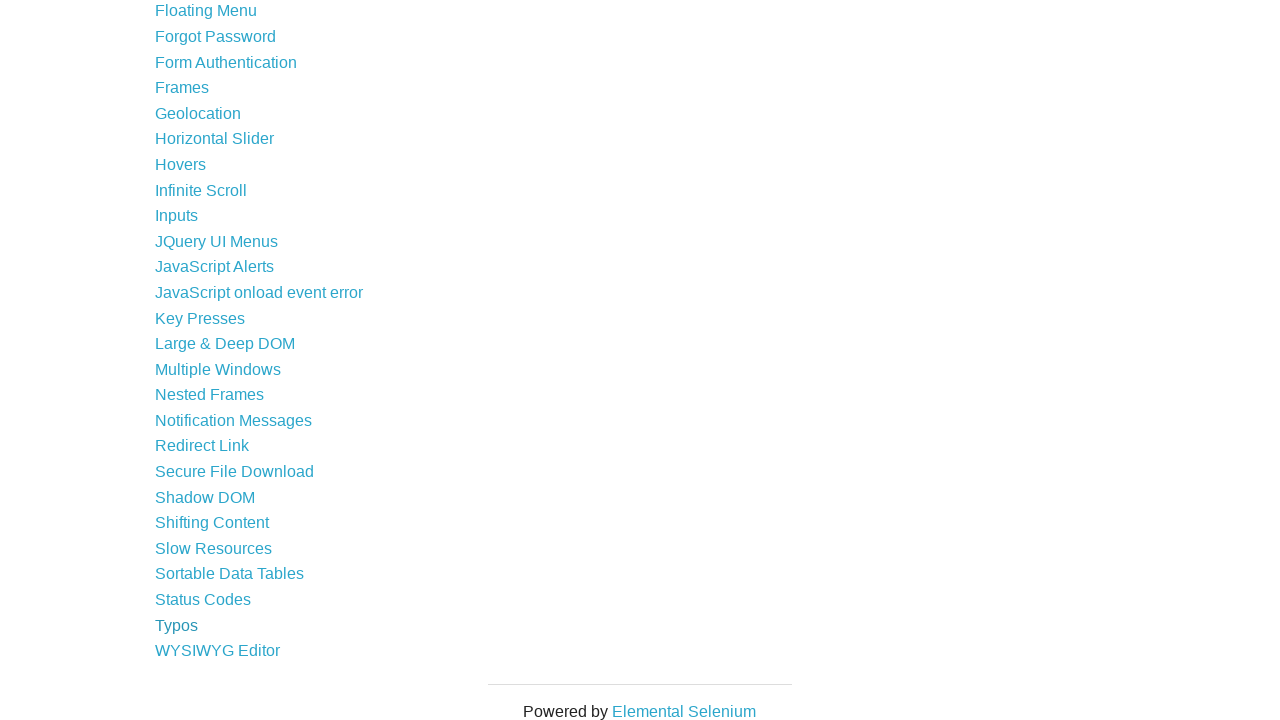

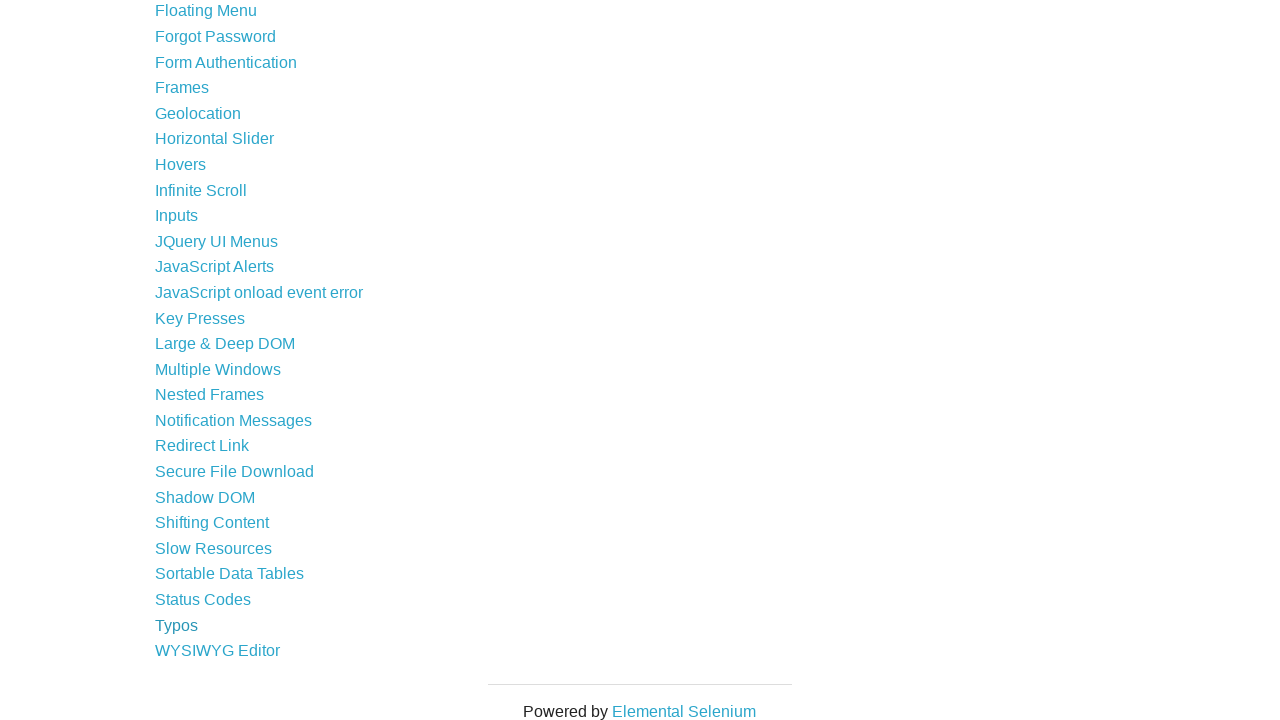